Tests the search functionality on the PROS lab website by clicking the search toggle, activating the search field, and entering a search query

Starting URL: http://pros.unicam.it/

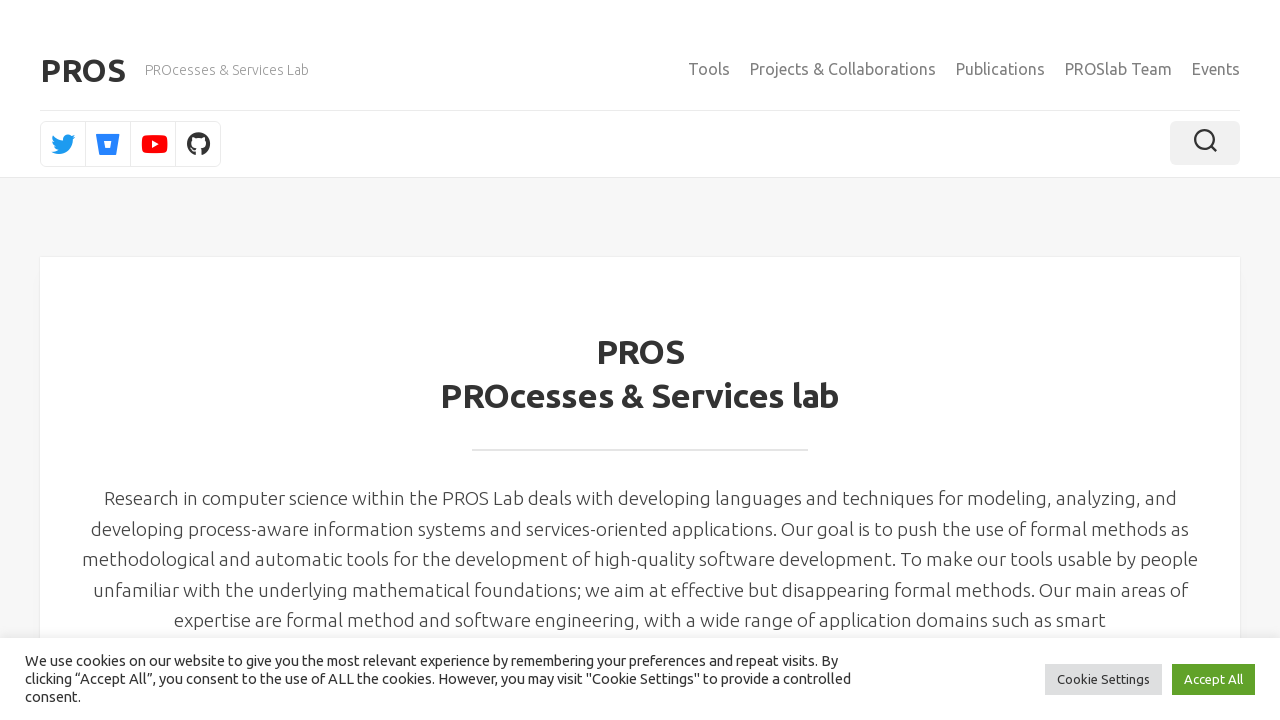

Page loaded and DOM content rendered
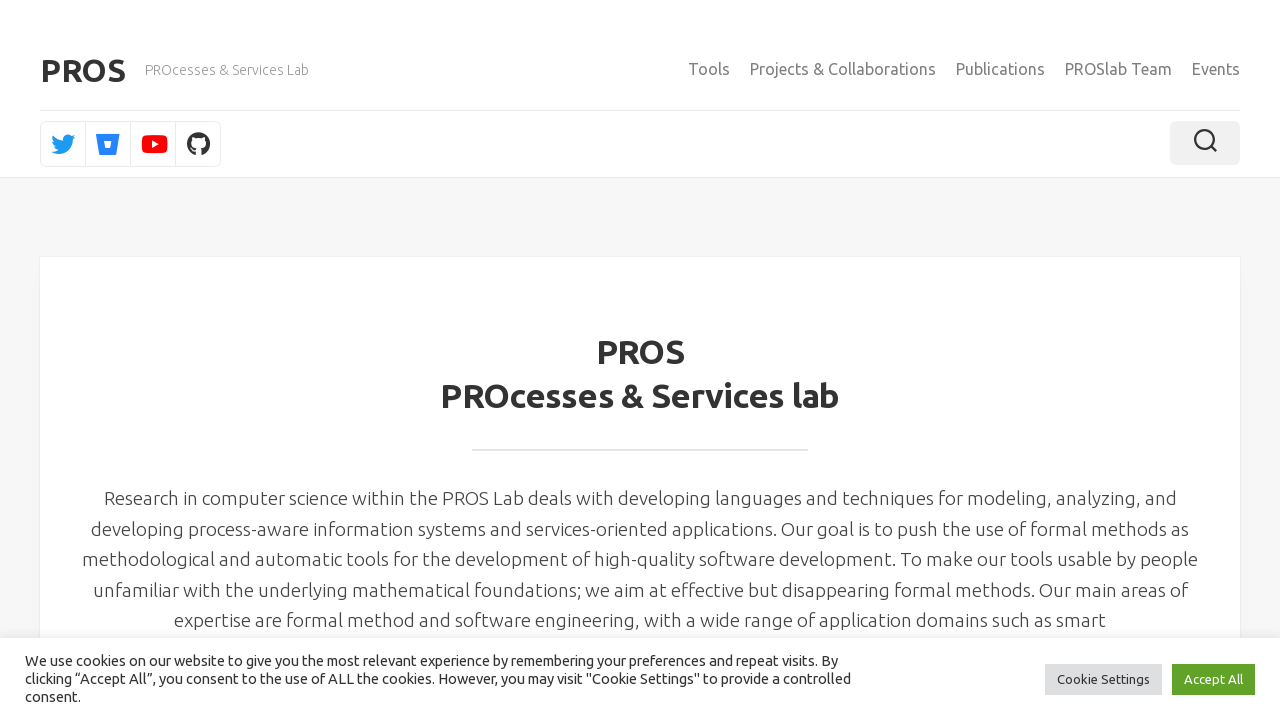

Clicked search toggle button to activate search functionality at (1205, 143) on .toggle-search
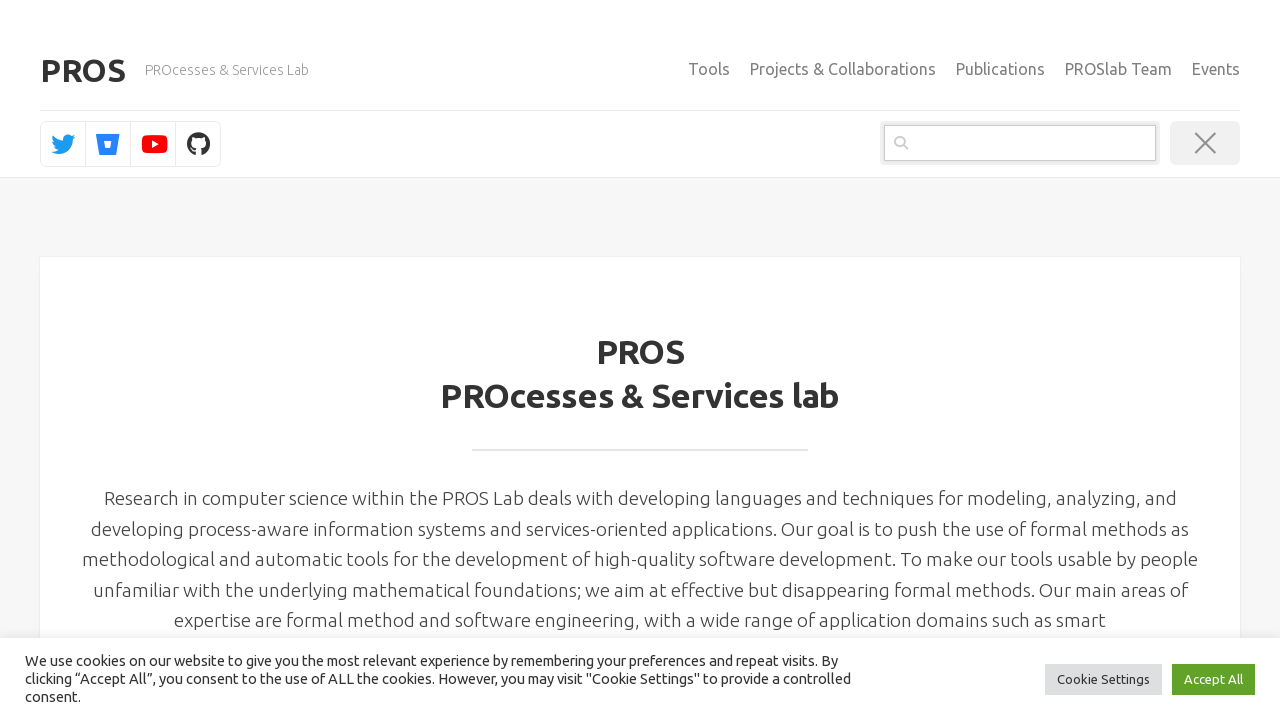

Clicked on search input field to focus it at (1020, 143) on .search
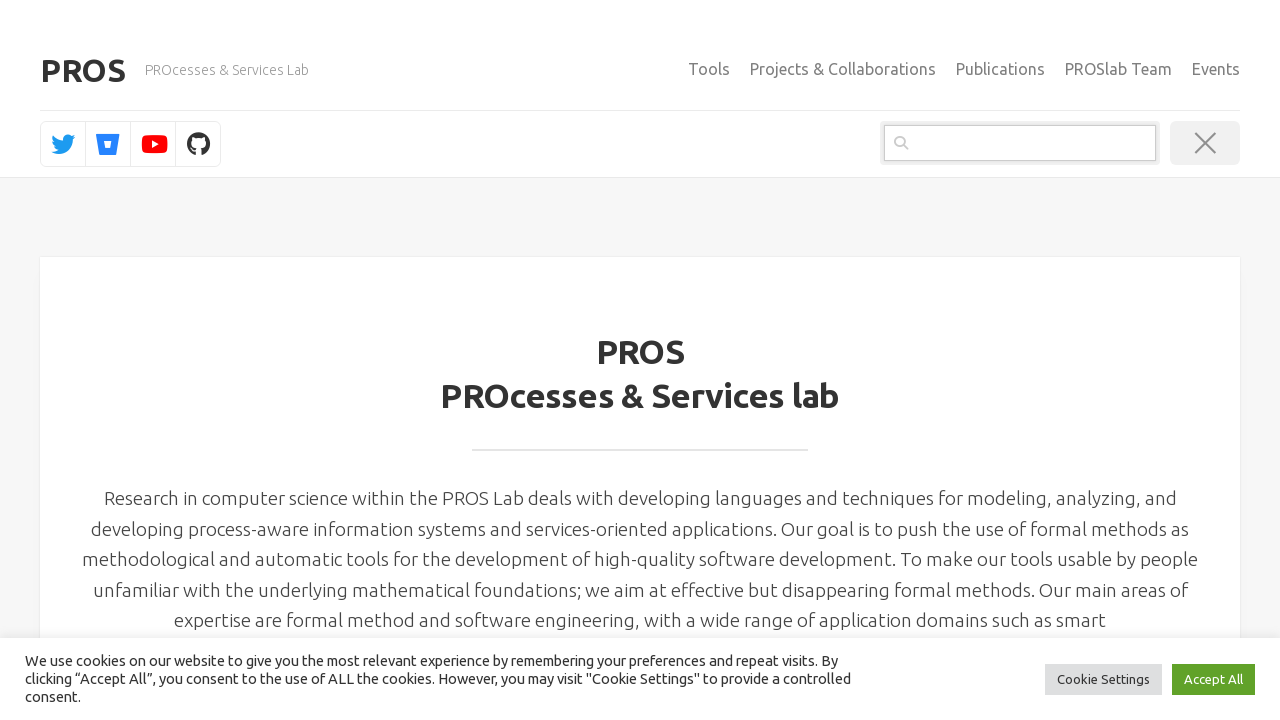

Entered search query 'bprove' in the search field on .search
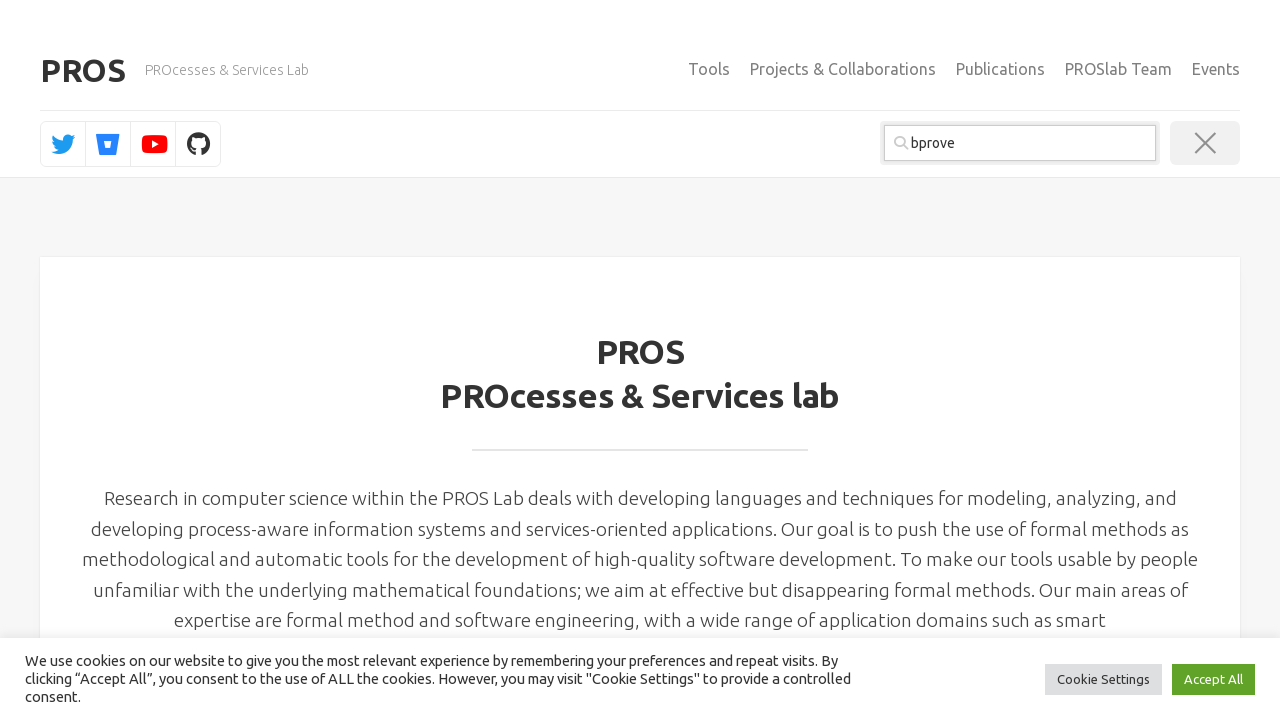

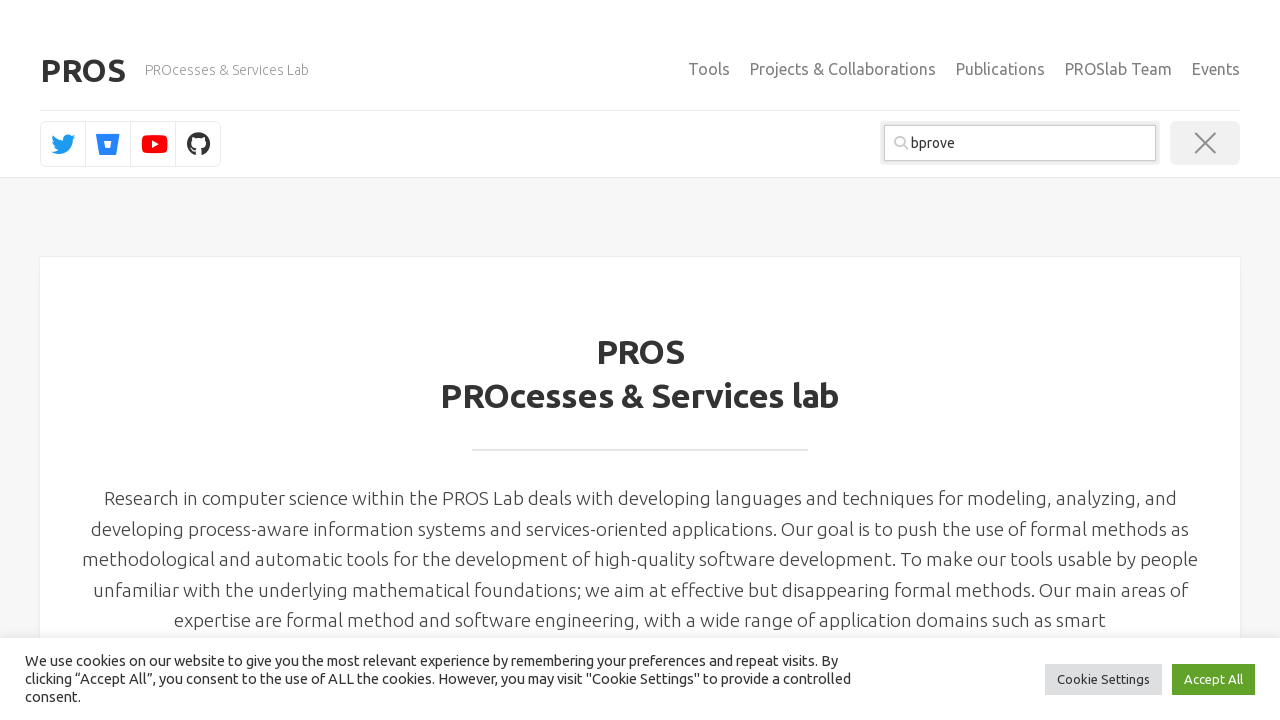